Tests un-marking items as complete by unchecking their checkboxes

Starting URL: https://demo.playwright.dev/todomvc

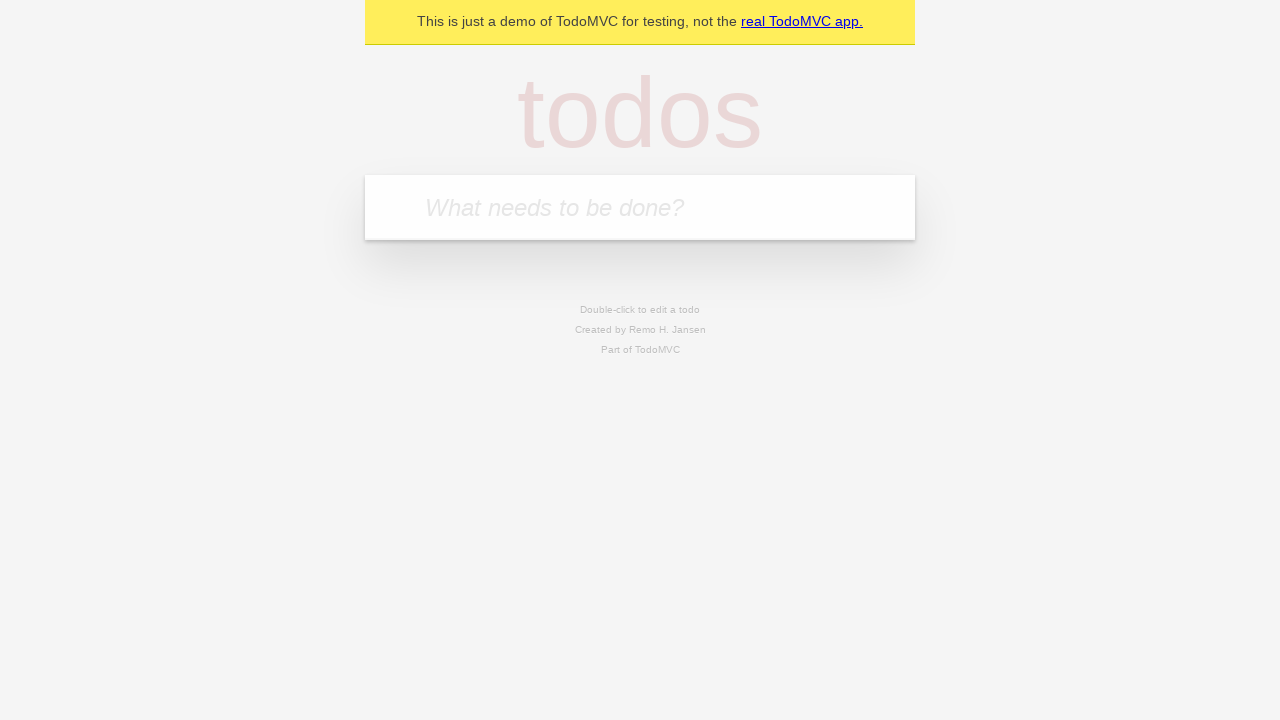

Filled todo input with 'buy some cheese' on internal:attr=[placeholder="What needs to be done?"i]
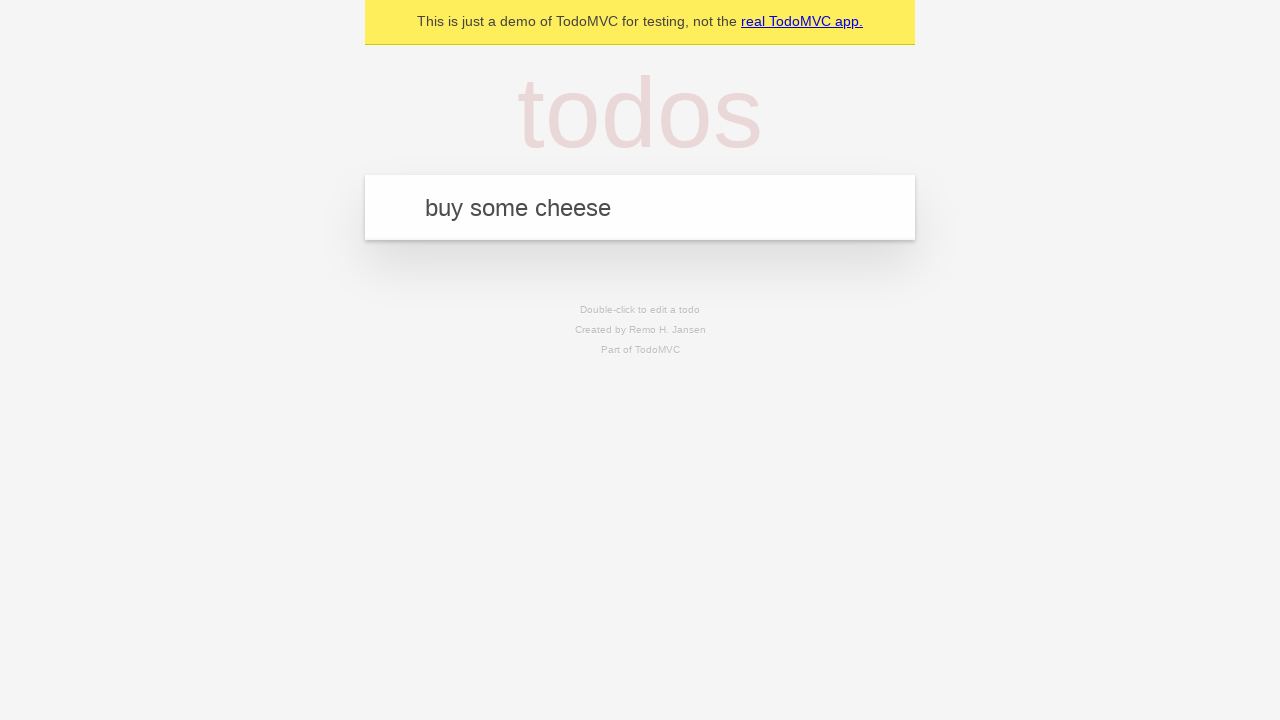

Pressed Enter to add first todo item on internal:attr=[placeholder="What needs to be done?"i]
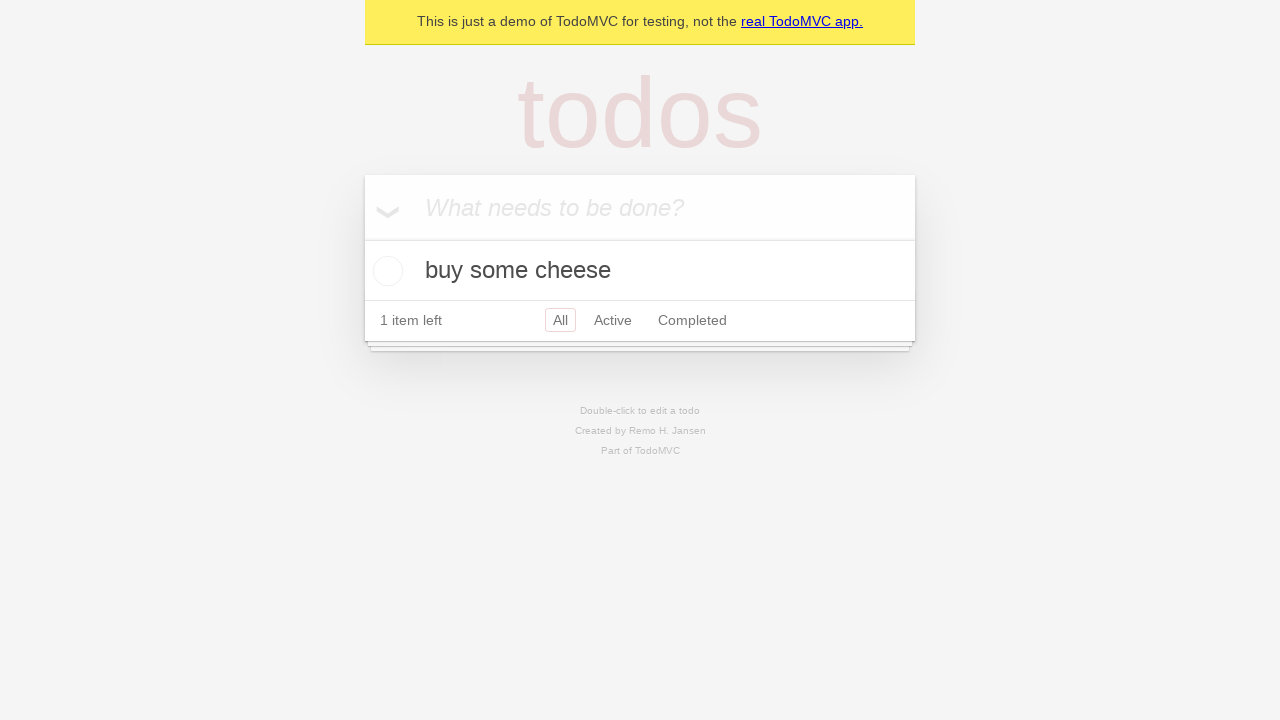

Filled todo input with 'feed the cat' on internal:attr=[placeholder="What needs to be done?"i]
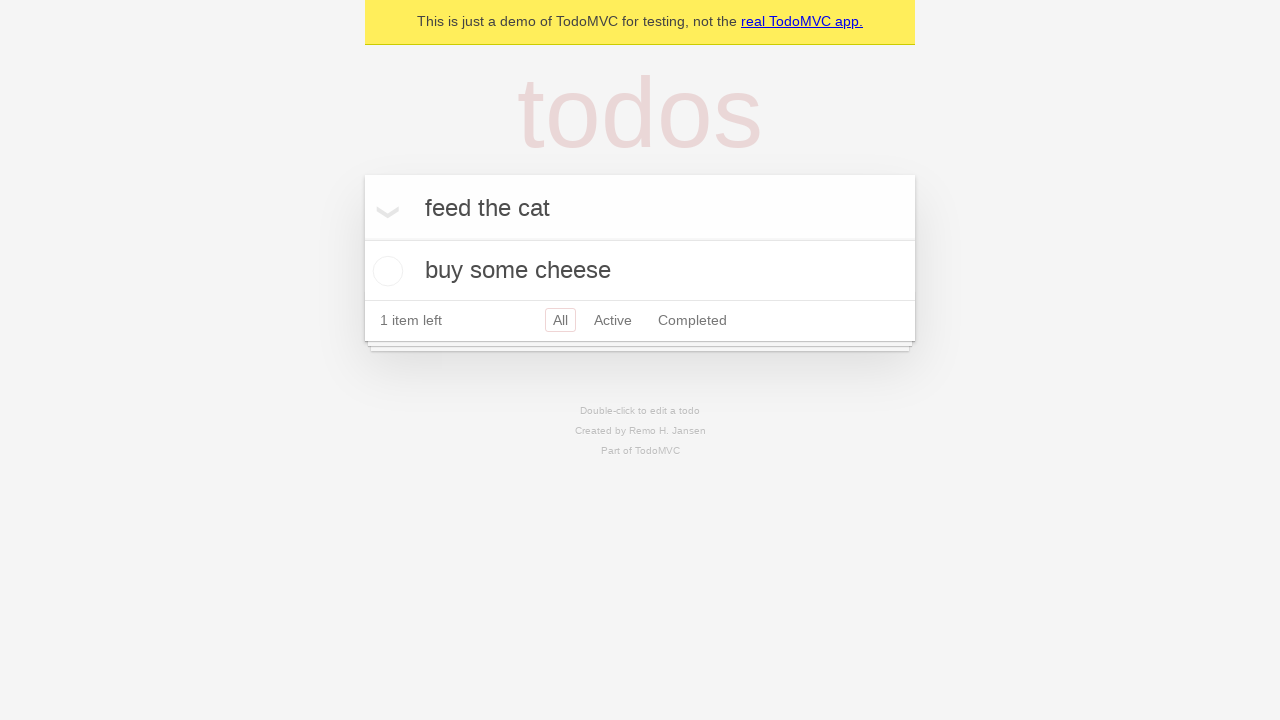

Pressed Enter to add second todo item on internal:attr=[placeholder="What needs to be done?"i]
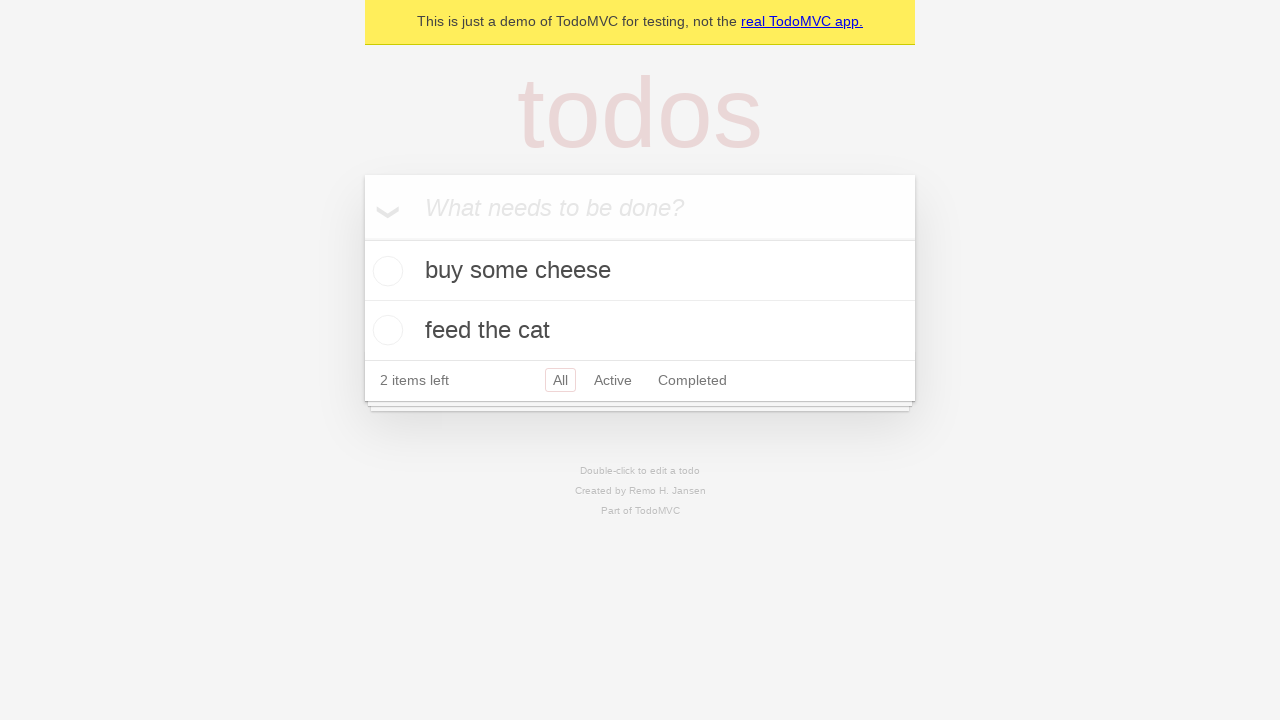

Located first todo item
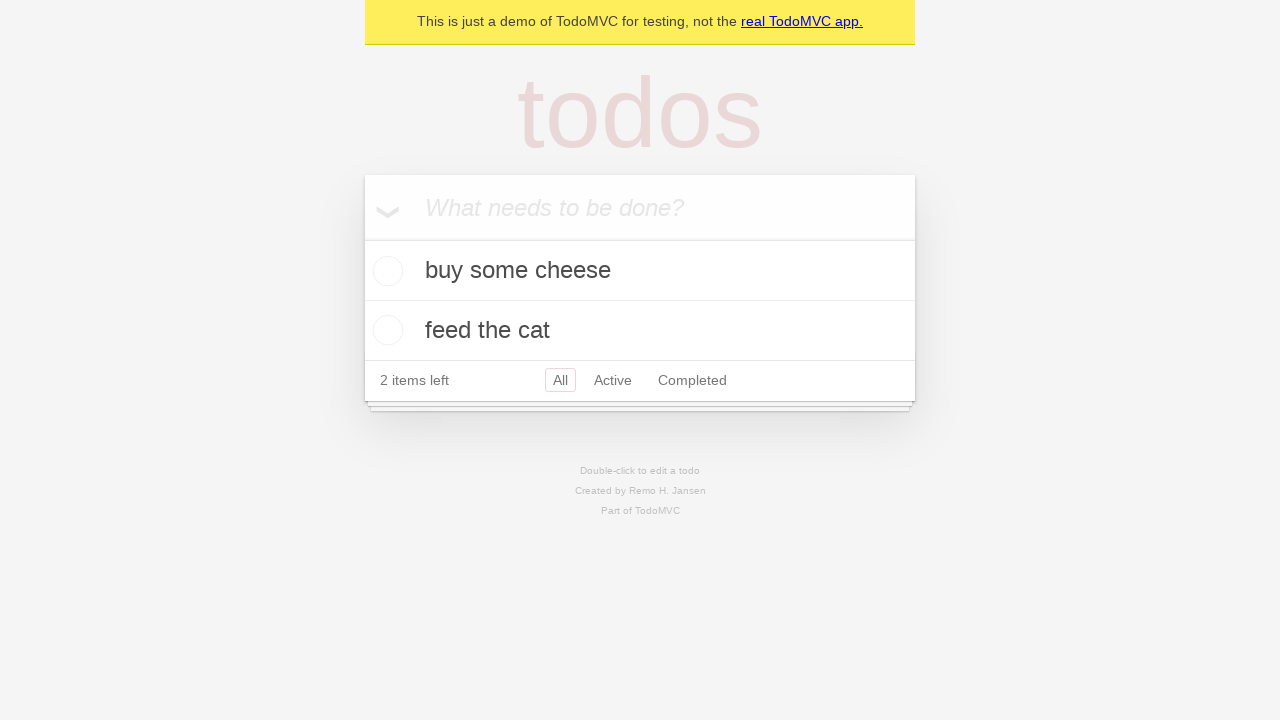

Checked the first todo item checkbox at (385, 271) on internal:testid=[data-testid="todo-item"s] >> nth=0 >> internal:role=checkbox
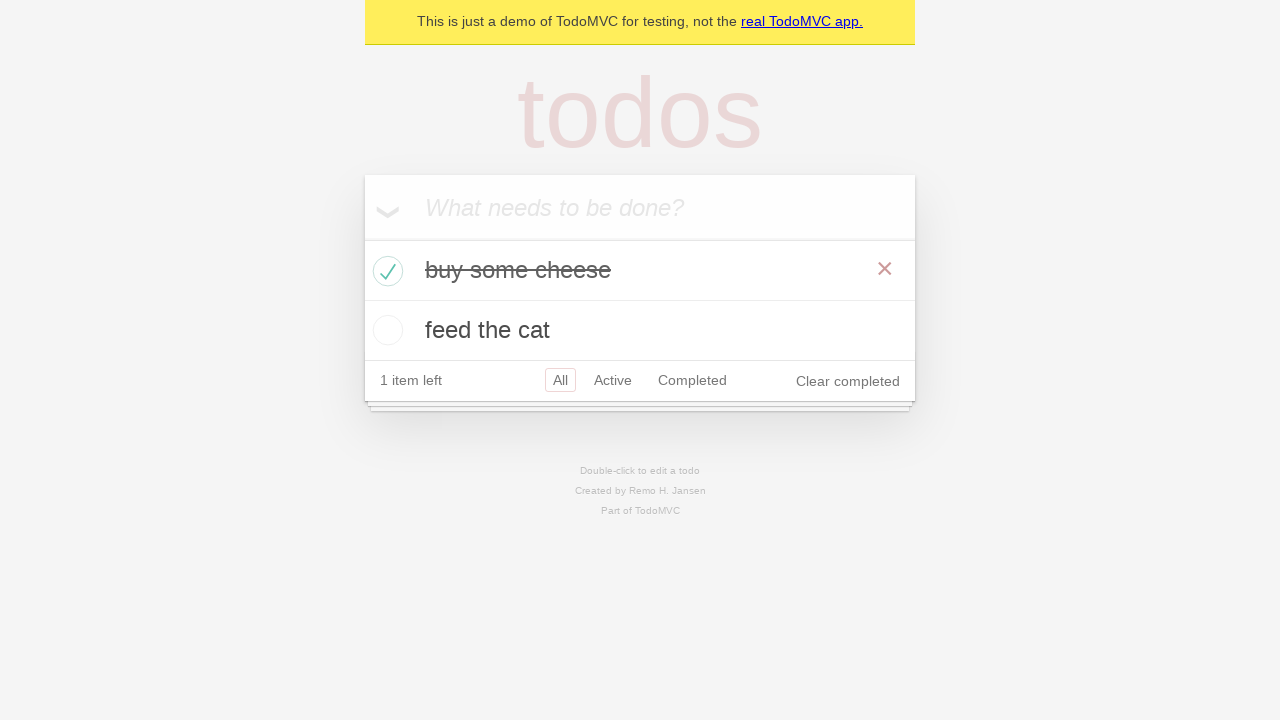

Unchecked the first todo item checkbox at (385, 271) on internal:testid=[data-testid="todo-item"s] >> nth=0 >> internal:role=checkbox
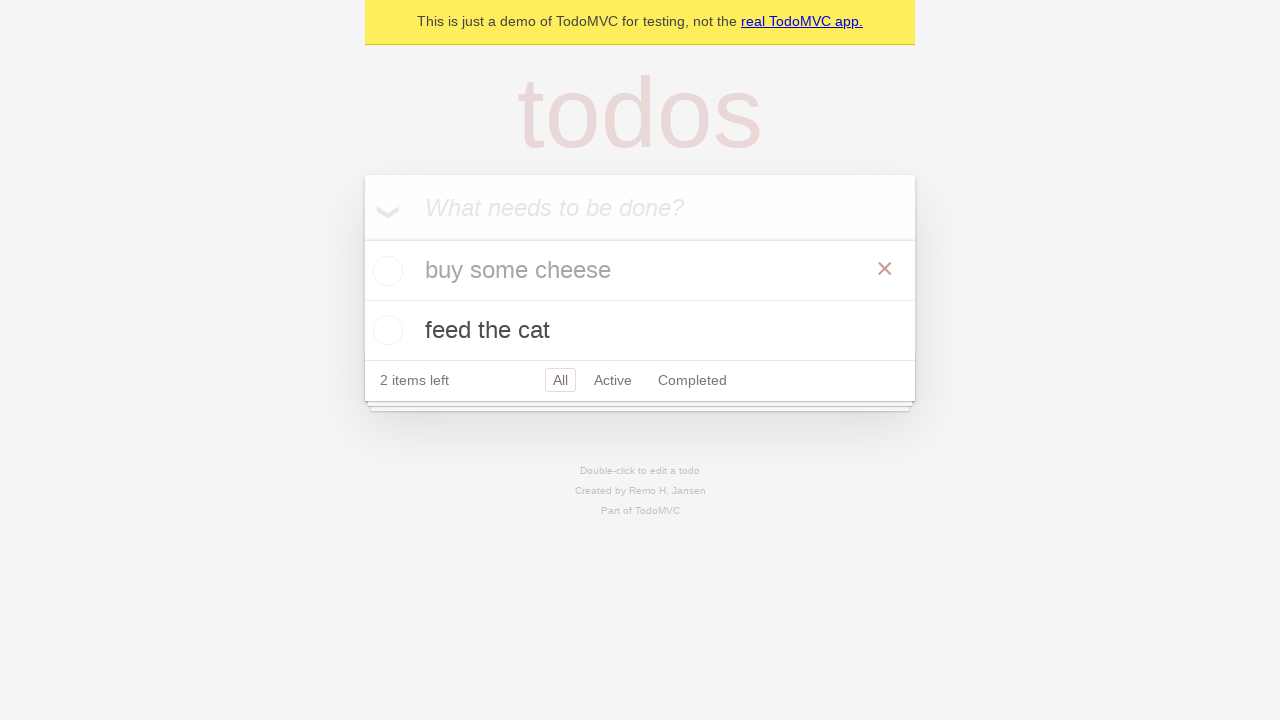

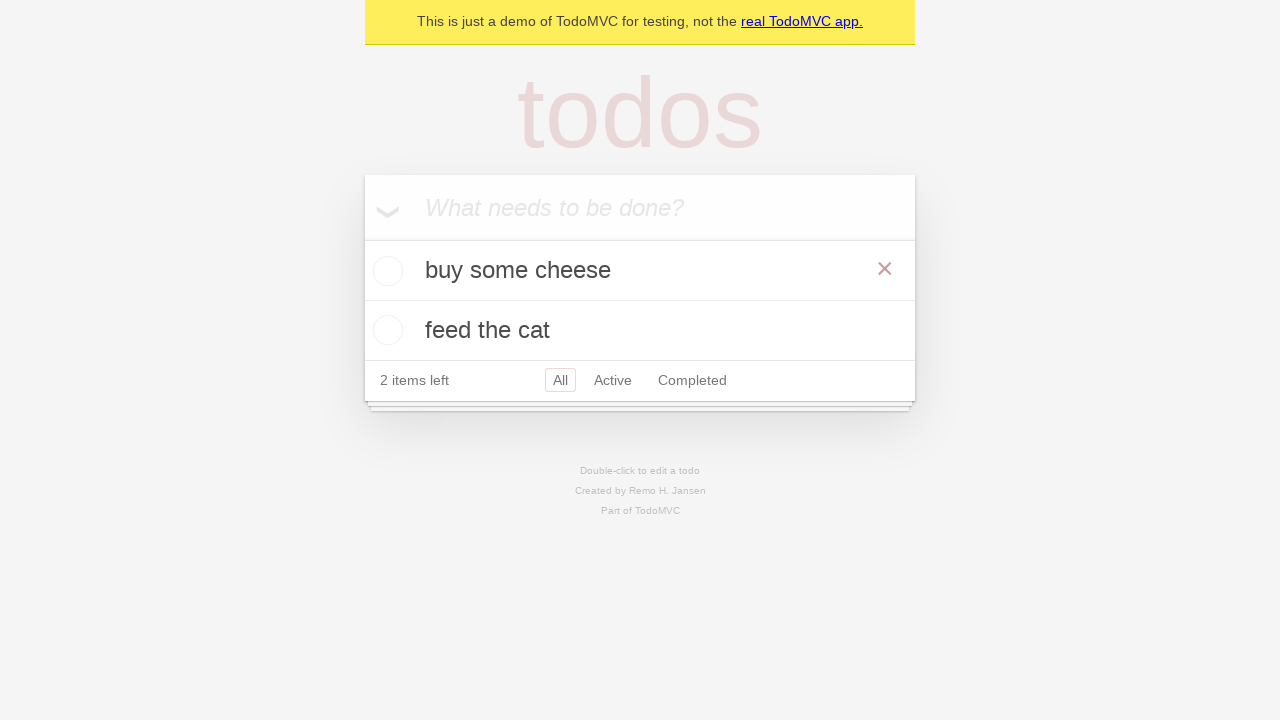